Tests finding a link by calculated text, clicking it, then filling out a multi-field form with personal information (first name, last name, city, country) and submitting it.

Starting URL: http://suninjuly.github.io/find_link_text

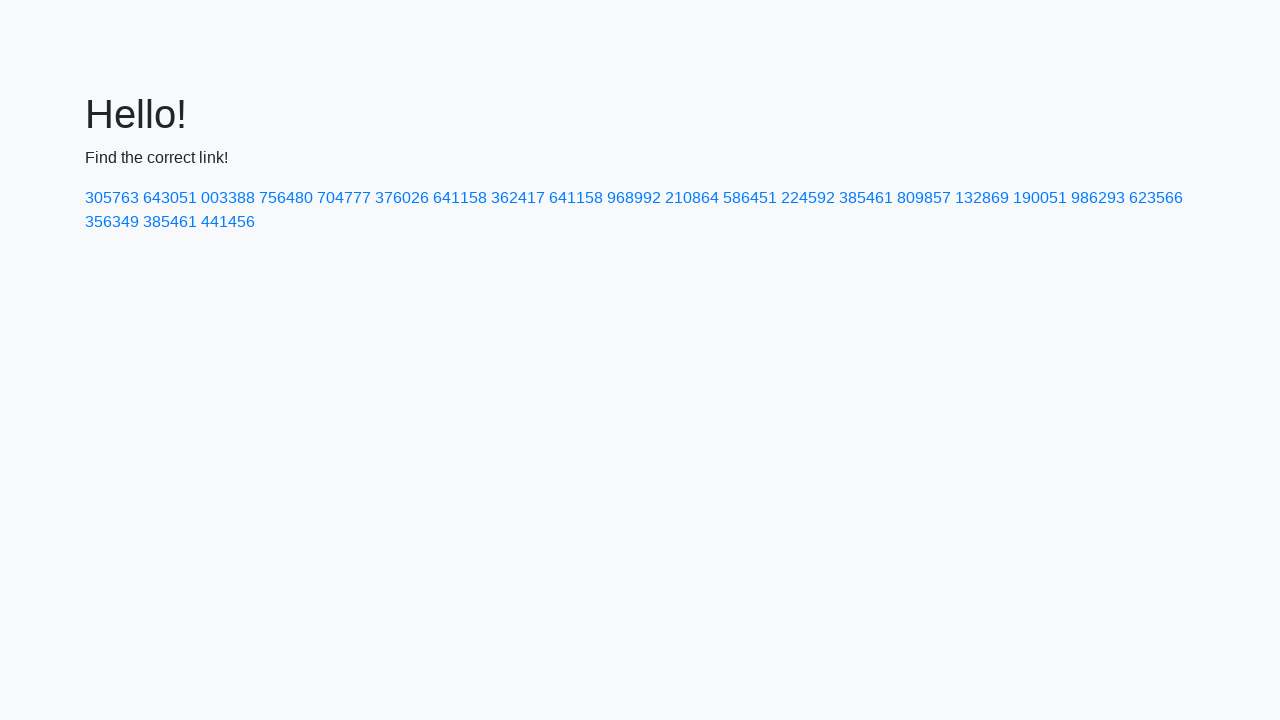

Clicked link with calculated text '224592' at (808, 198) on a:text-is('224592')
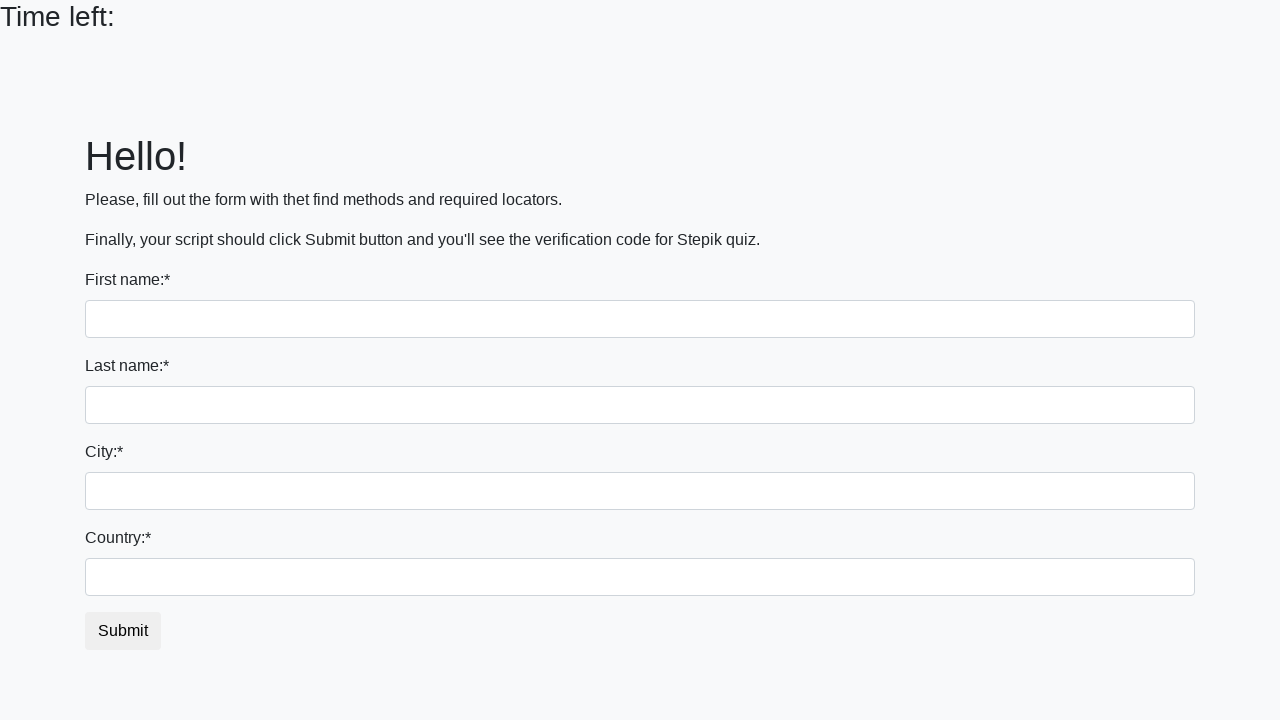

Filled first name field with 'Ivan' on input
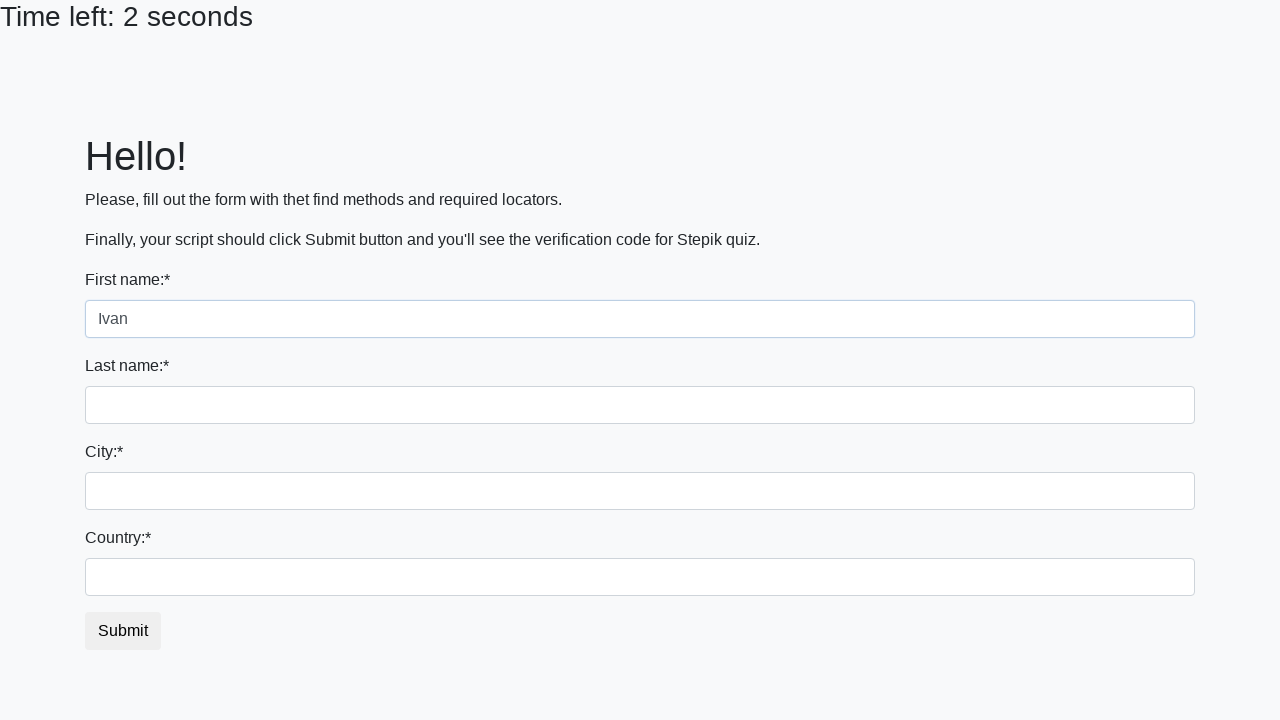

Filled last name field with 'Petrov' on input[name='last_name']
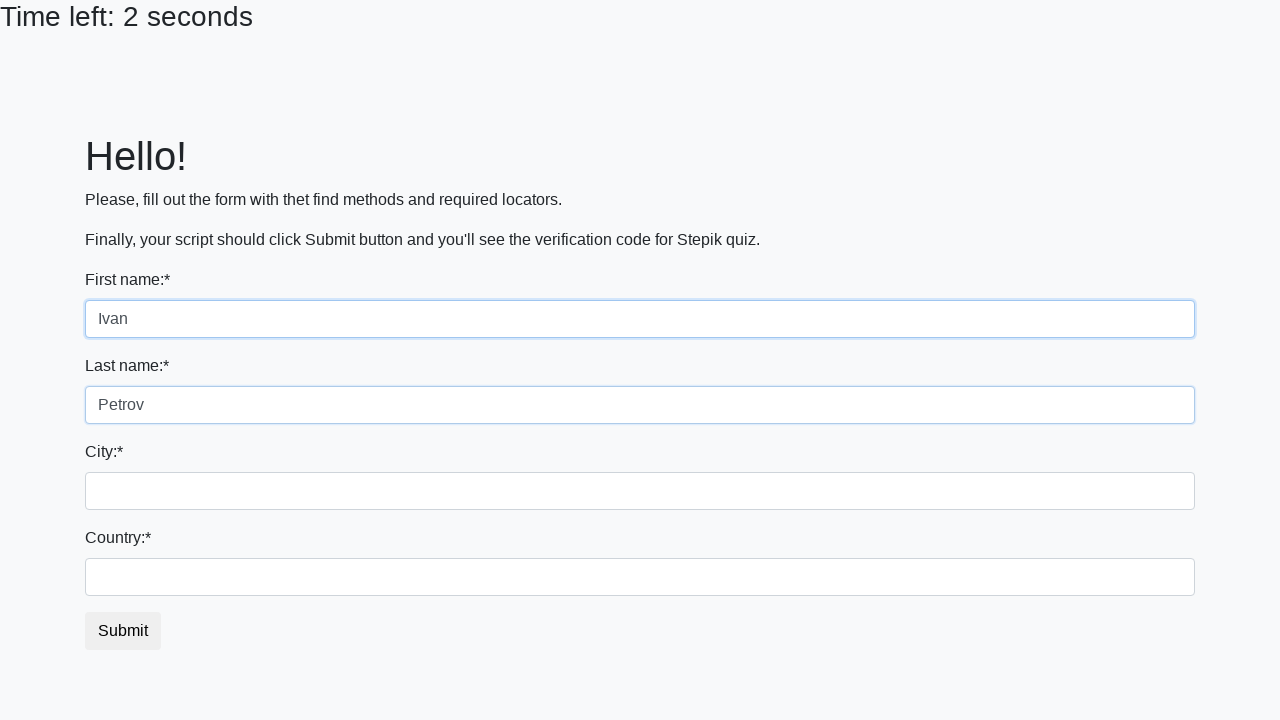

Filled city field with 'Smolensk' on .city
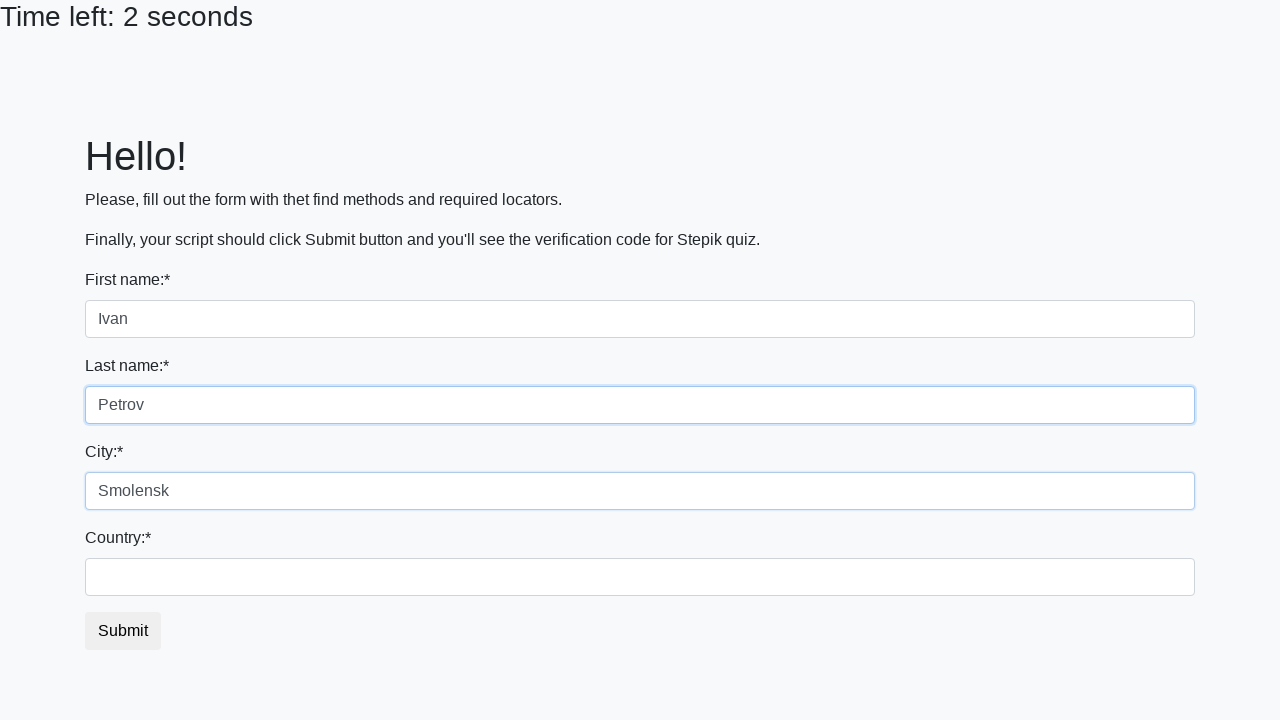

Filled country field with 'Russia' on #country
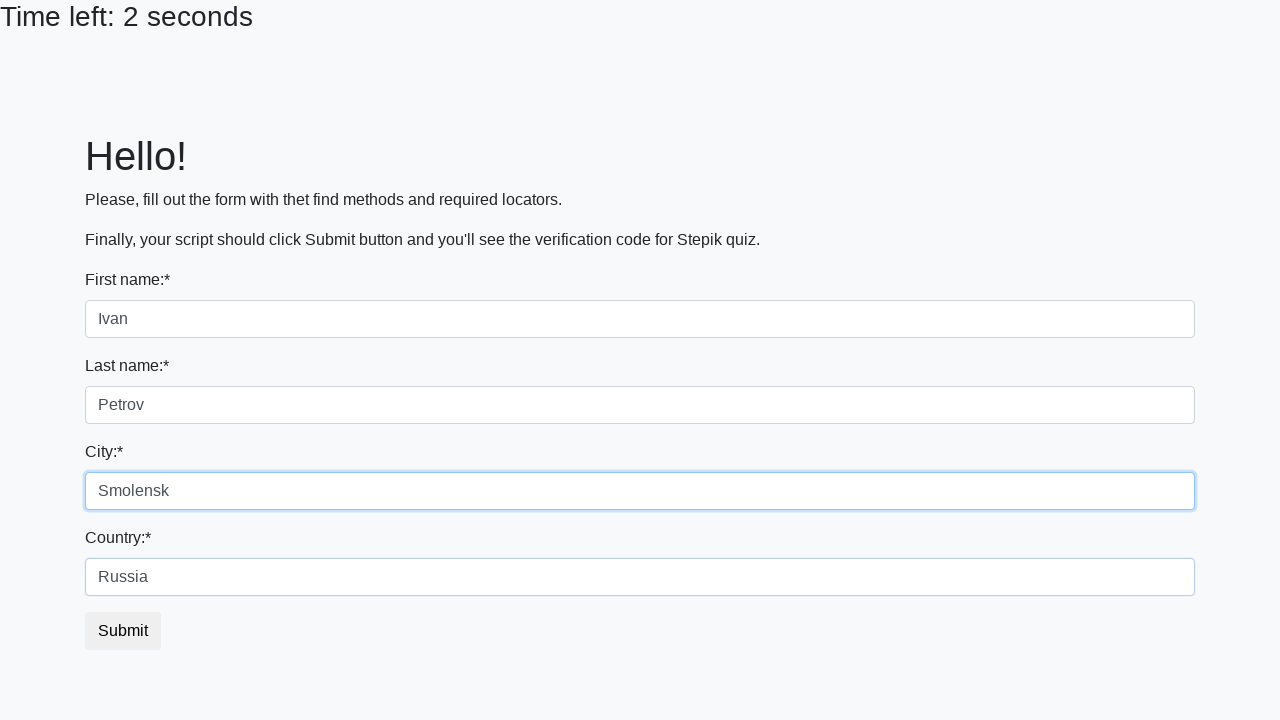

Clicked submit button to submit the form at (123, 631) on button.btn
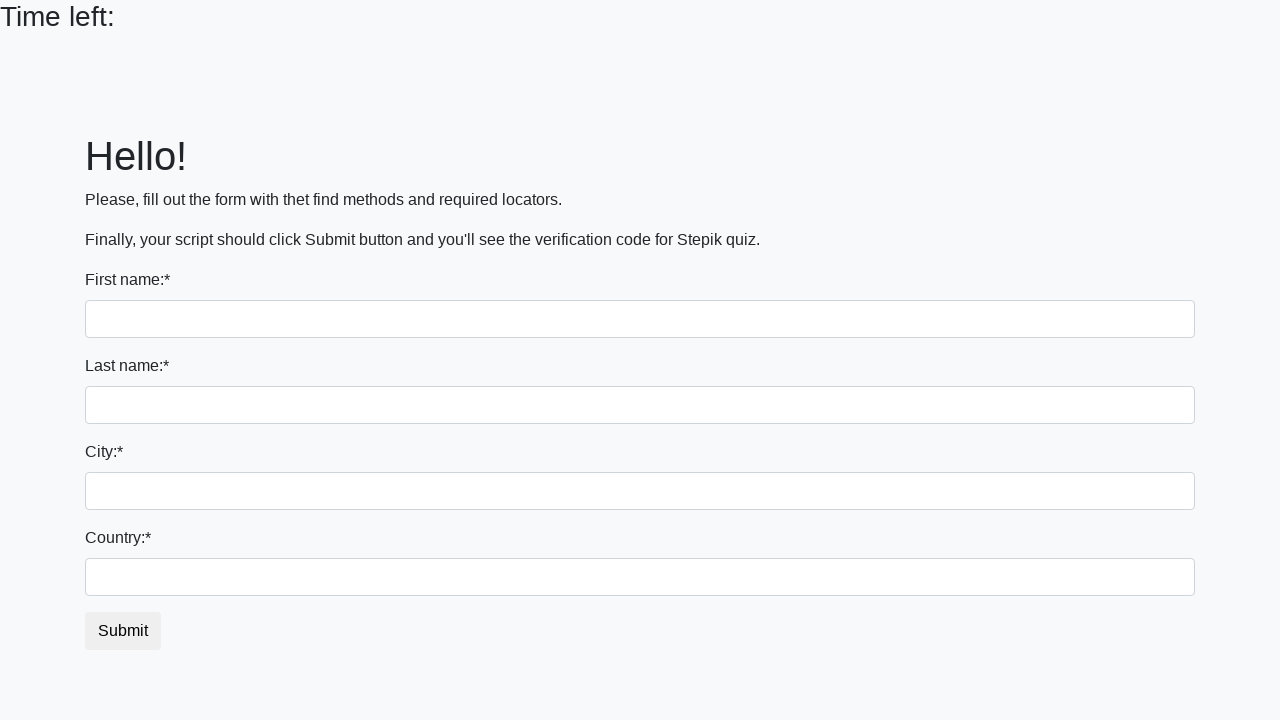

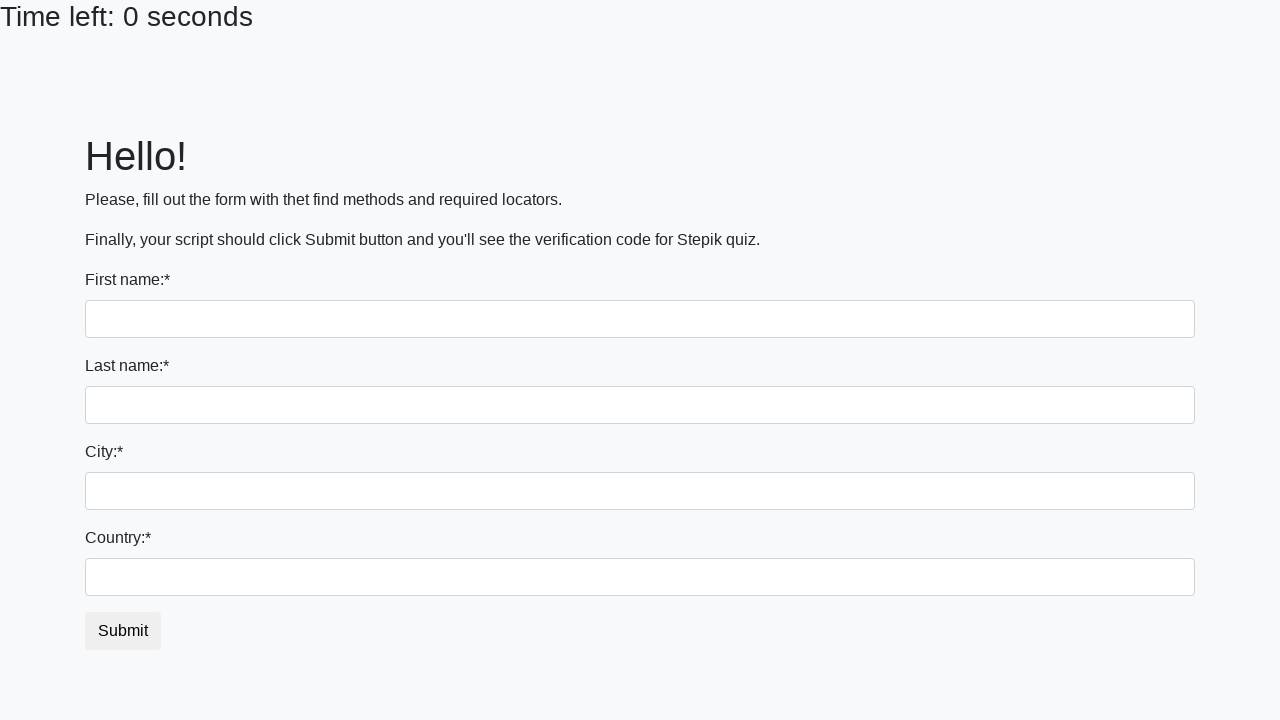